Tests long list dropdown selection by selecting an option by visible text and verifying the selection

Starting URL: https://www.selenium.dev/selenium/web/selectPage.html

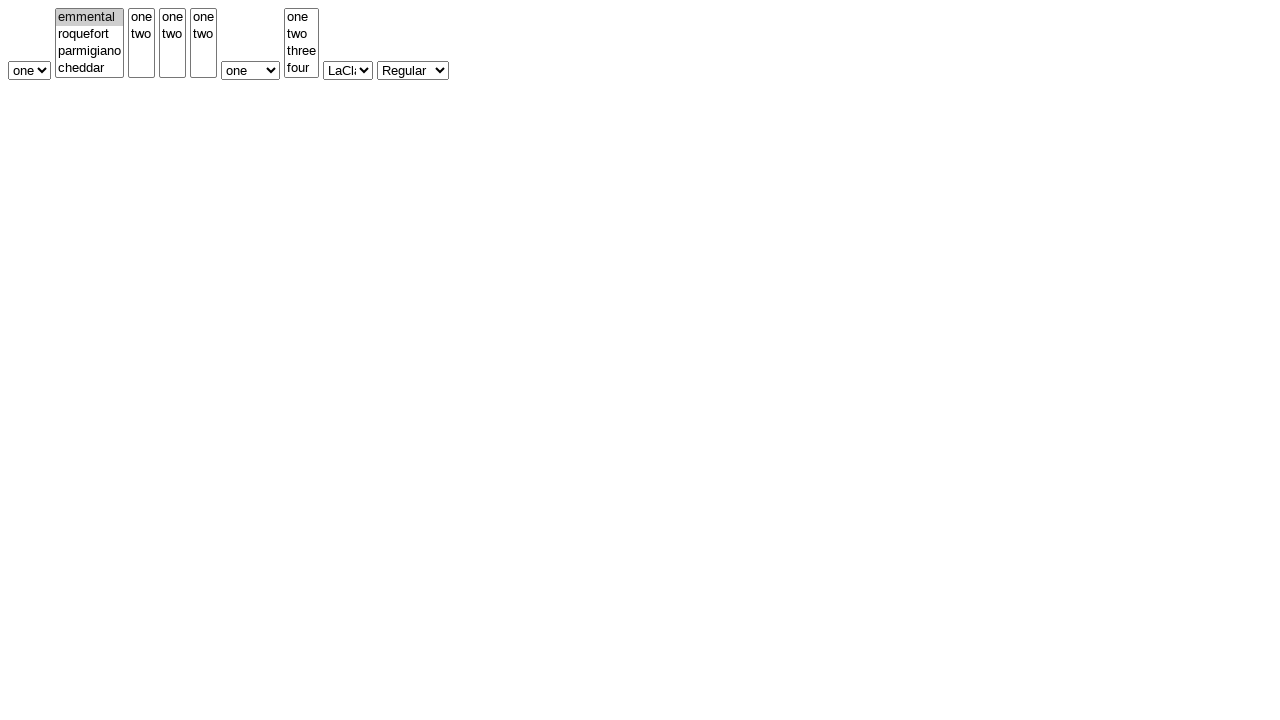

Located the long list select element with ID 'selectWithMultipleLongList'
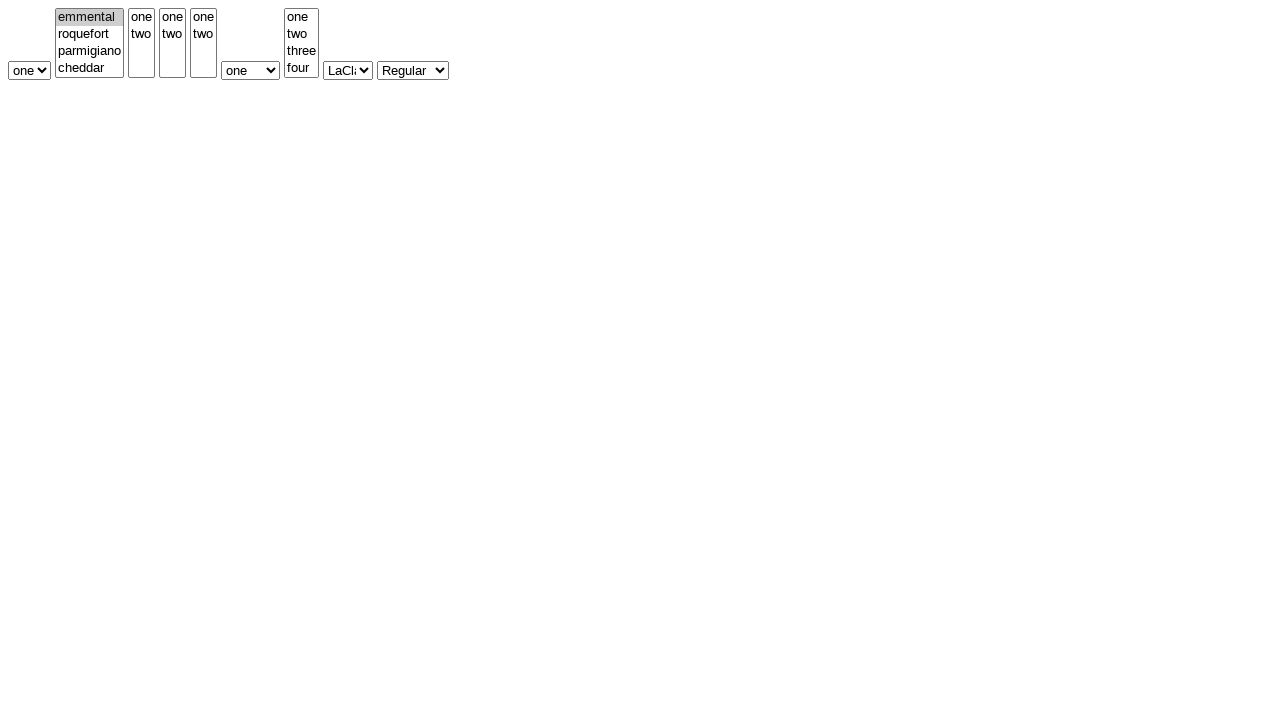

Selected option 'six' from the long list dropdown by visible text on #selectWithMultipleLongList
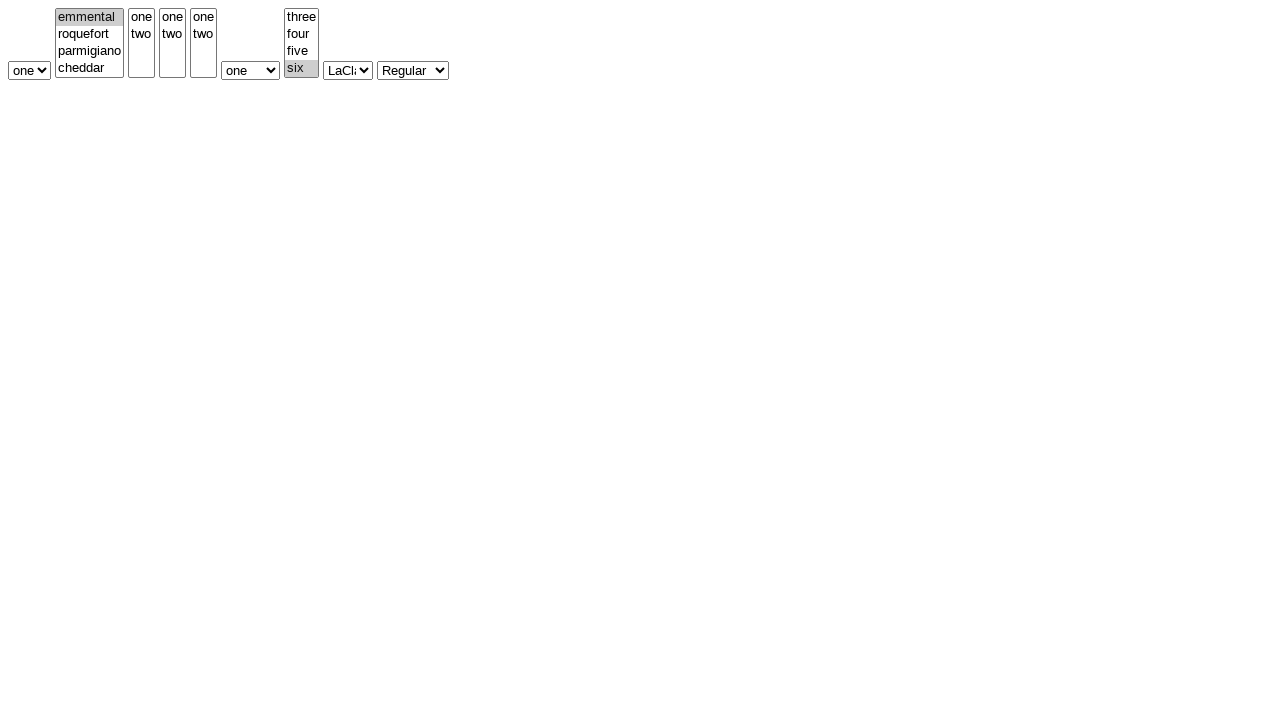

Verified that 'six' was successfully selected in the dropdown
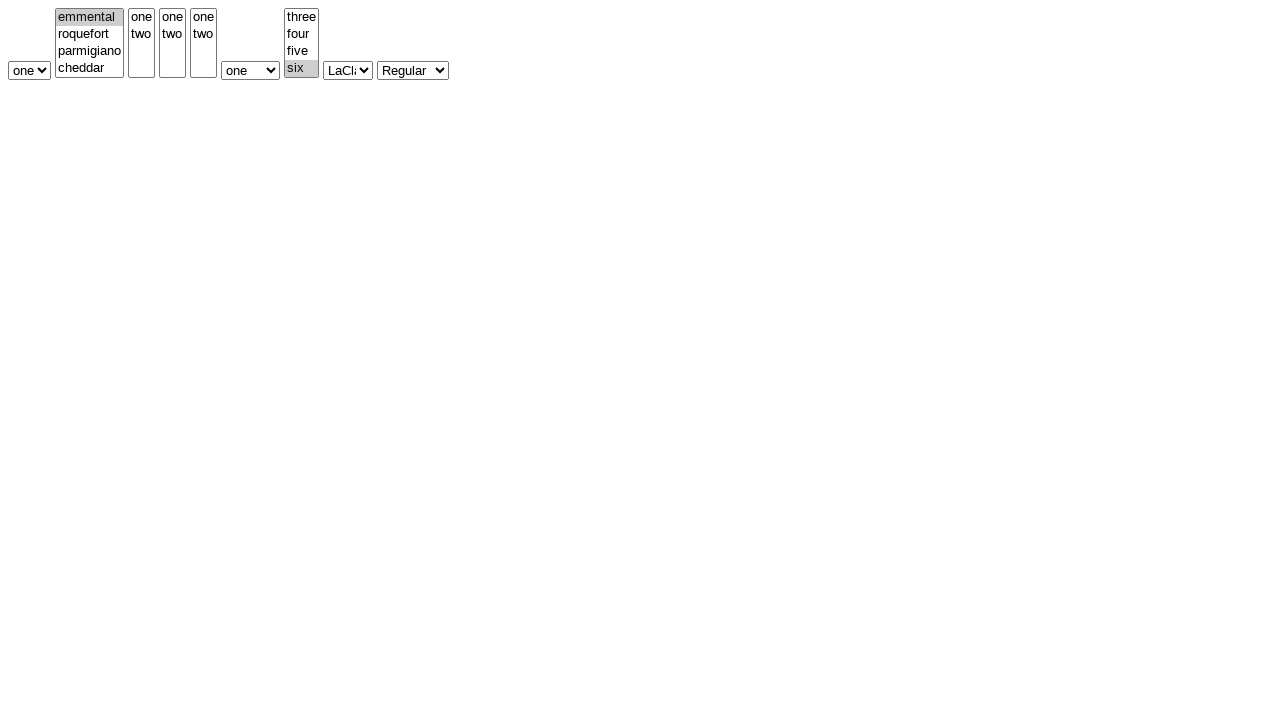

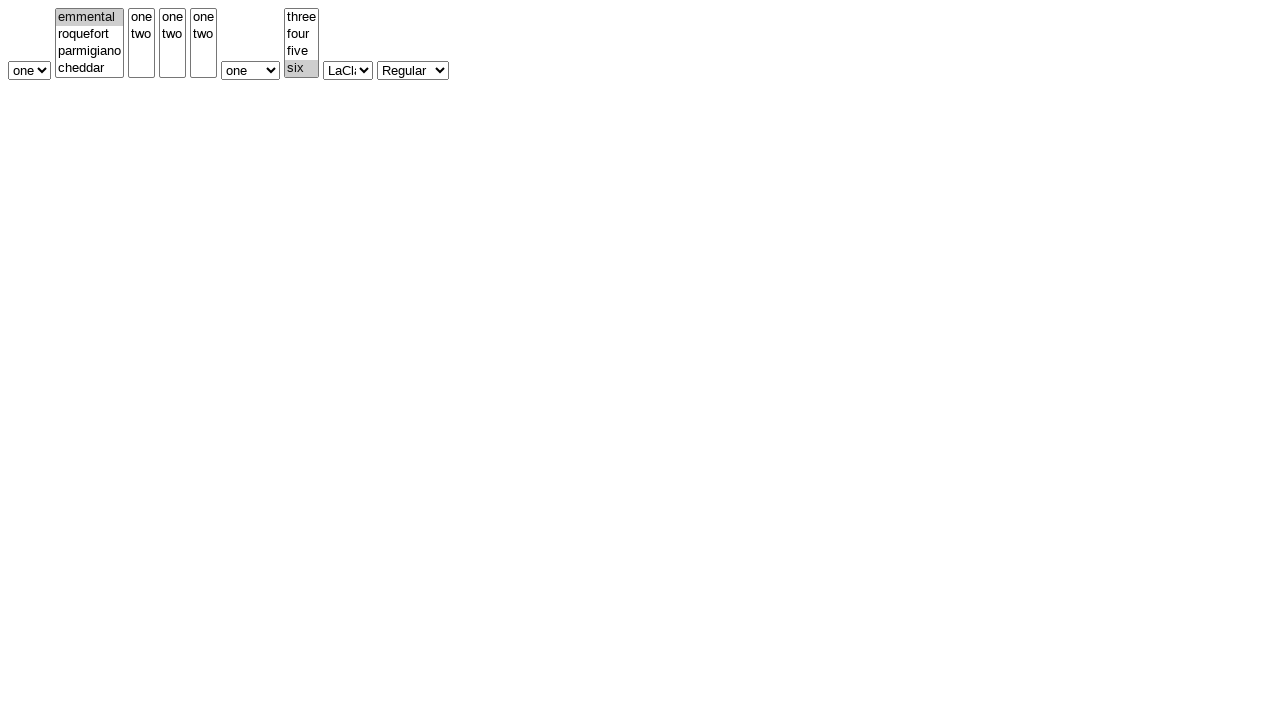